Demonstrates focus functionality by navigating to a webshop and focusing on an input field.

Starting URL: https://danube-webshop.herokuapp.com/

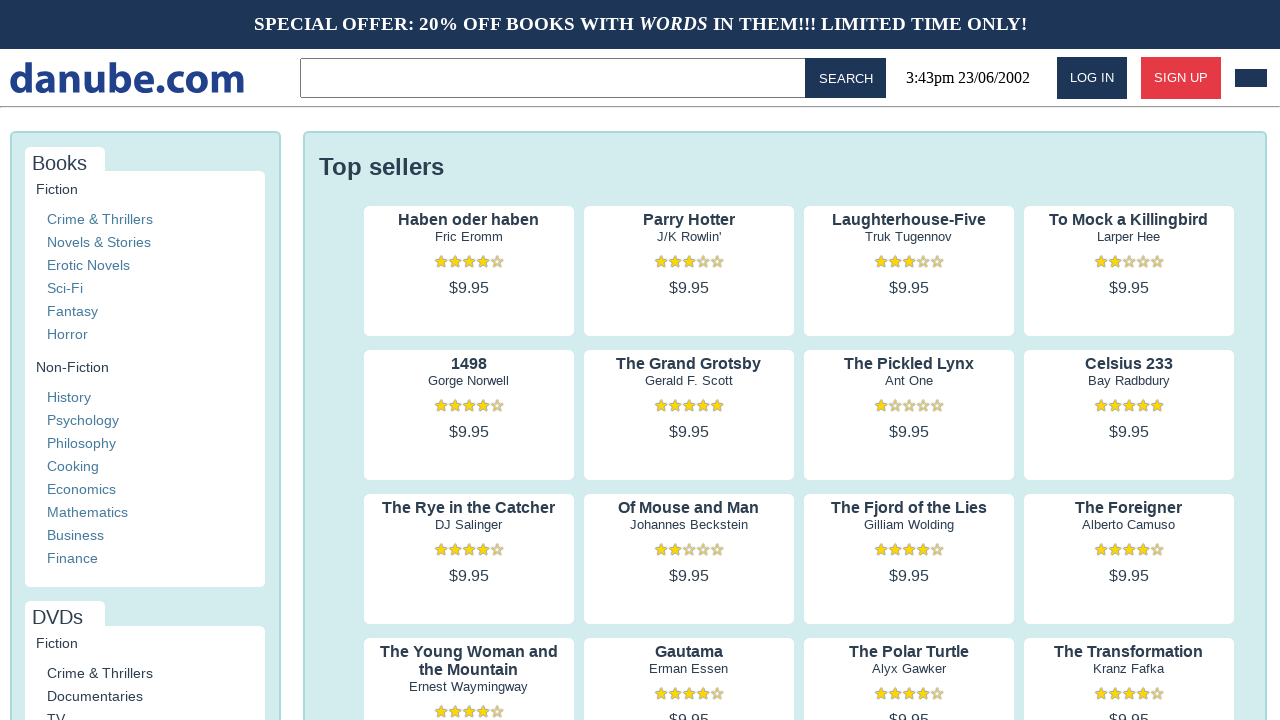

Focused on input field on input
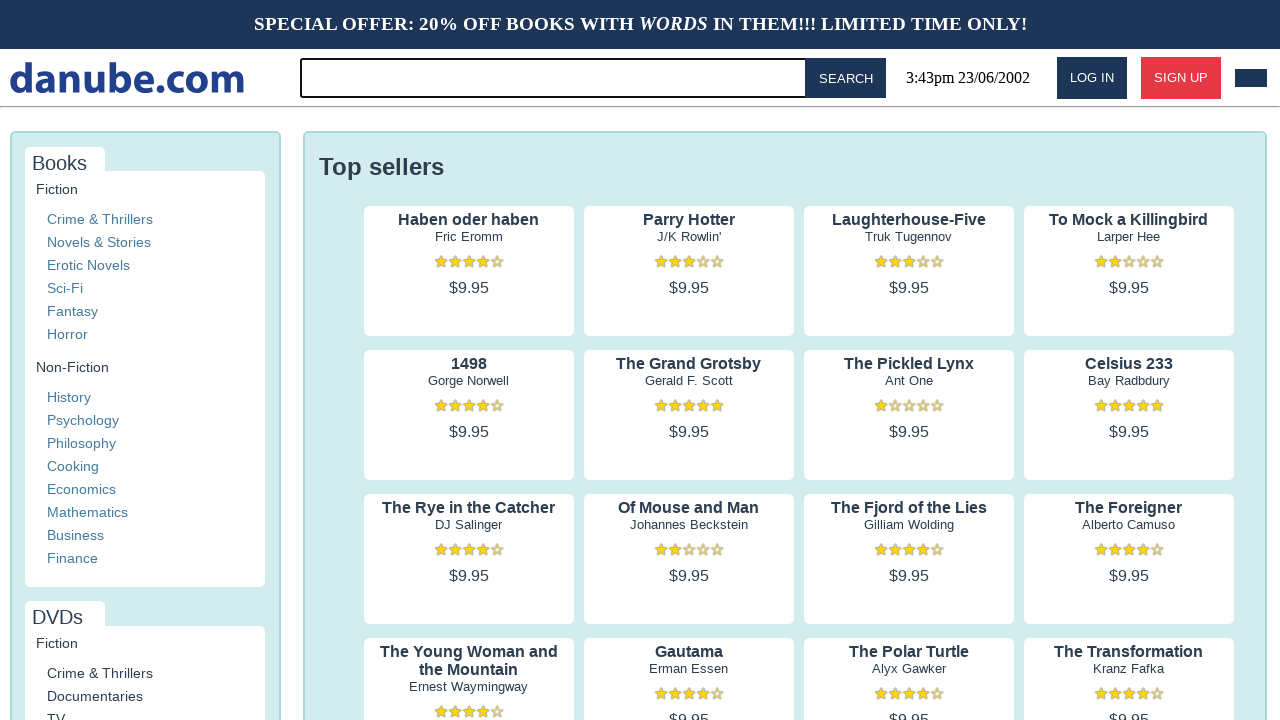

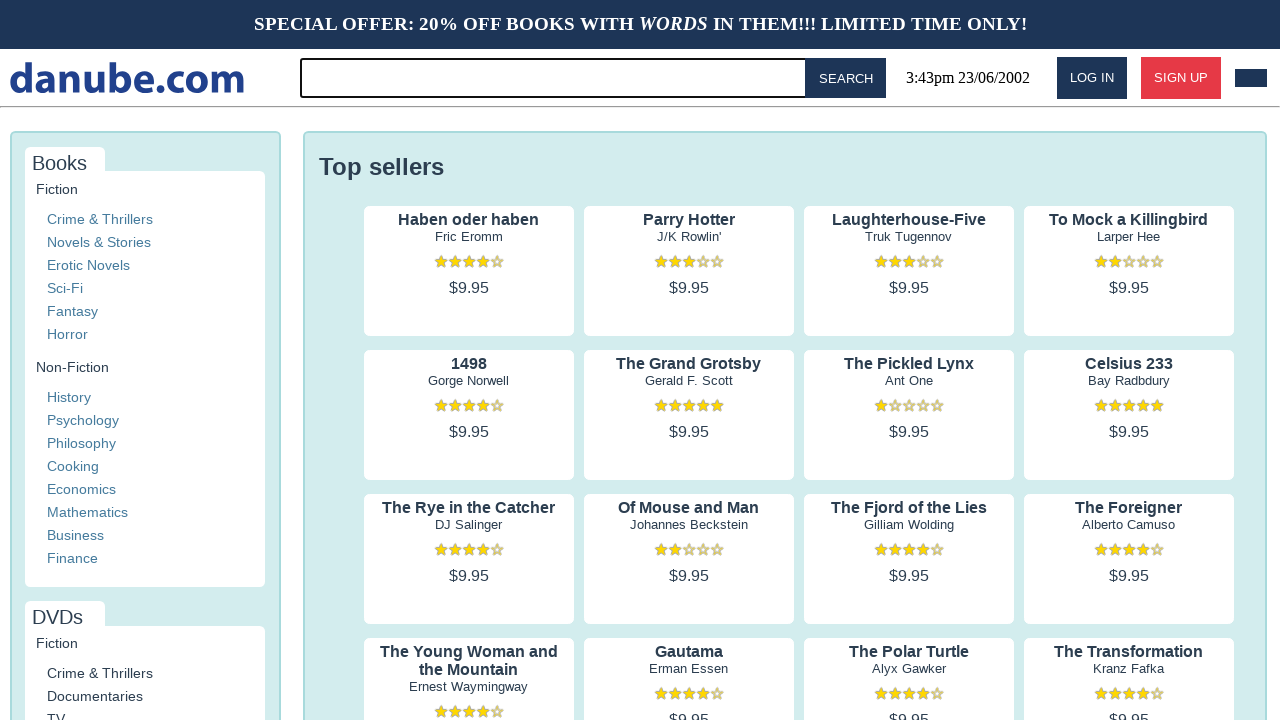